Navigates to the DemoBlaze website and retrieves the price of Samsung Galaxy S6 product using XPath traversal

Starting URL: https://www.demoblaze.com/

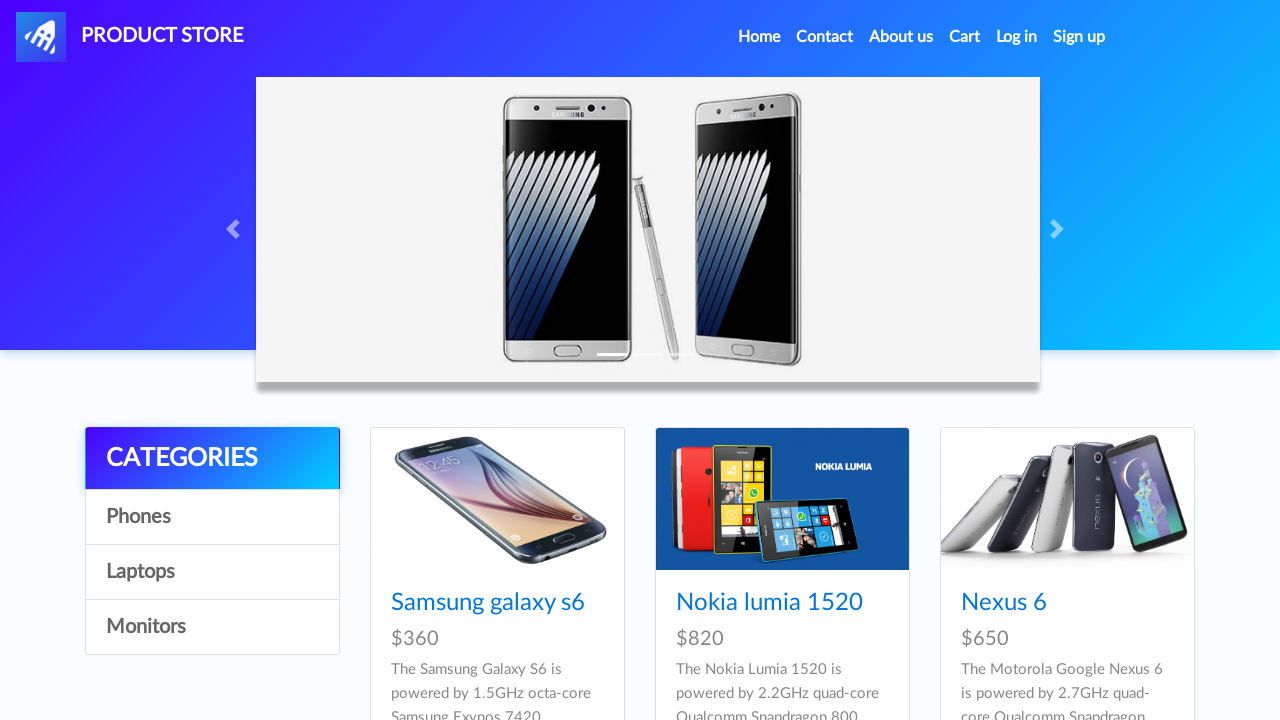

Waited 2 seconds for page to load
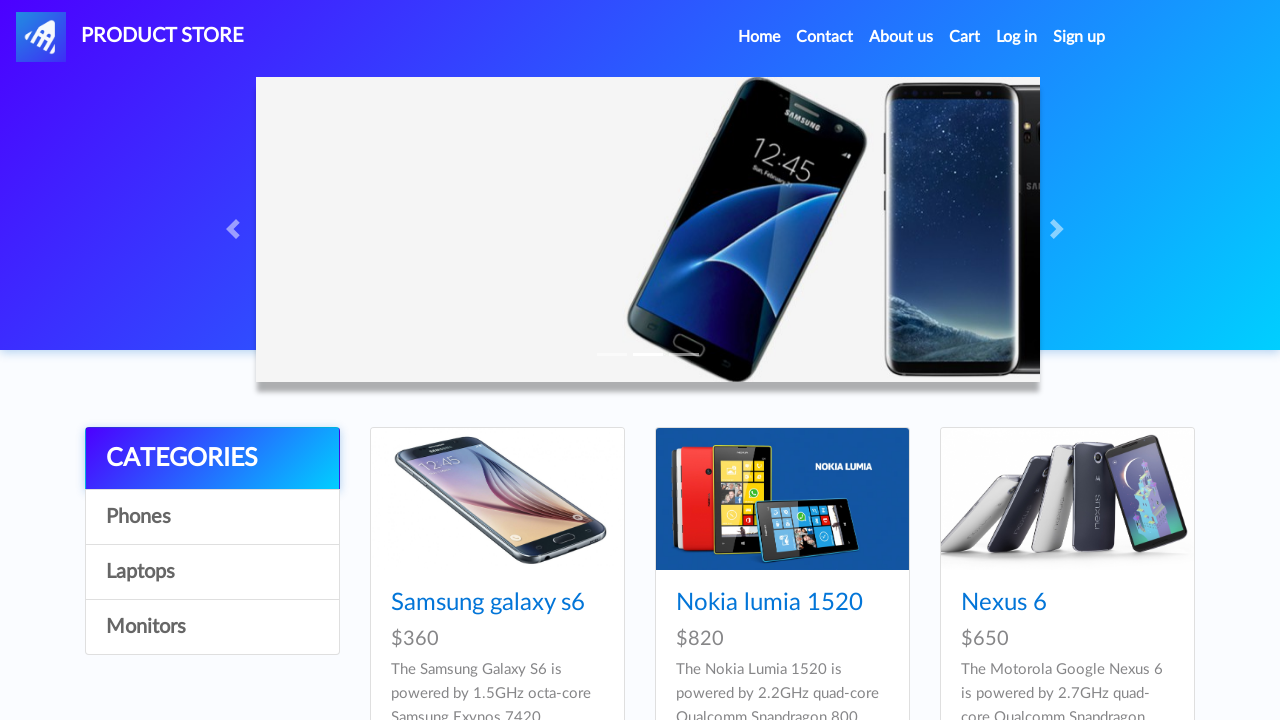

Located Samsung Galaxy S6 price element using XPath traversal
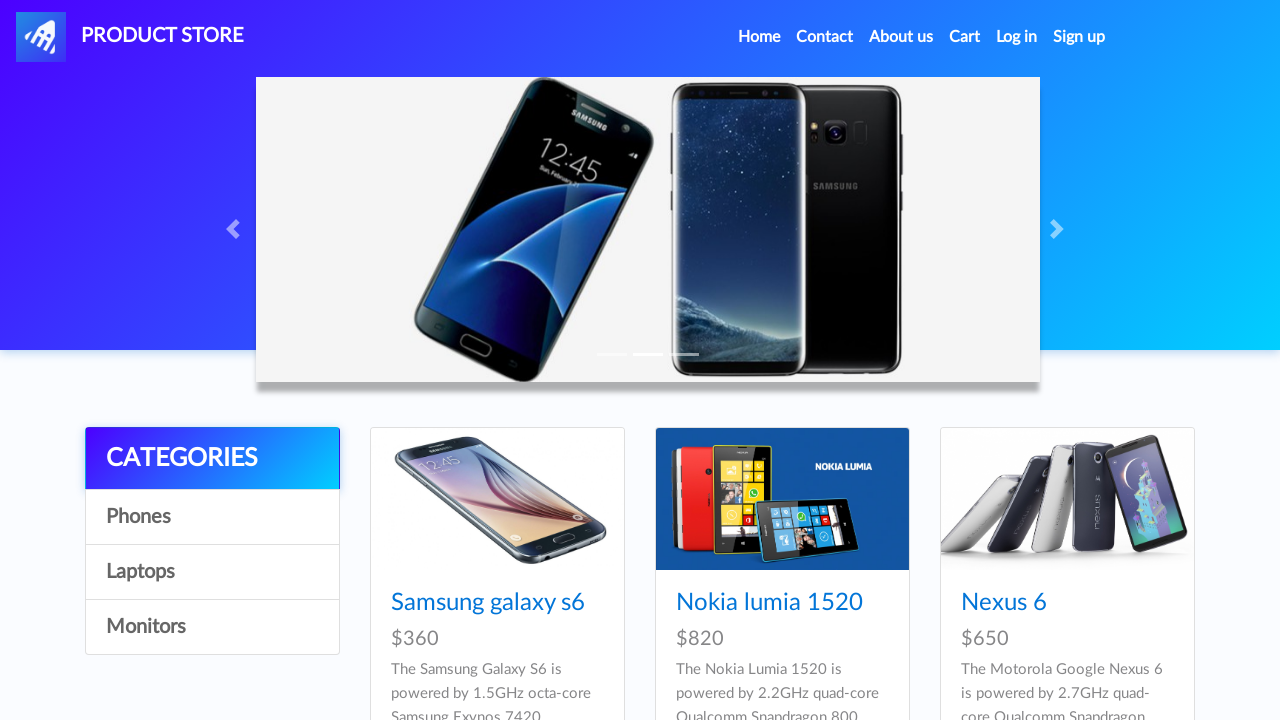

Retrieved price text: $360
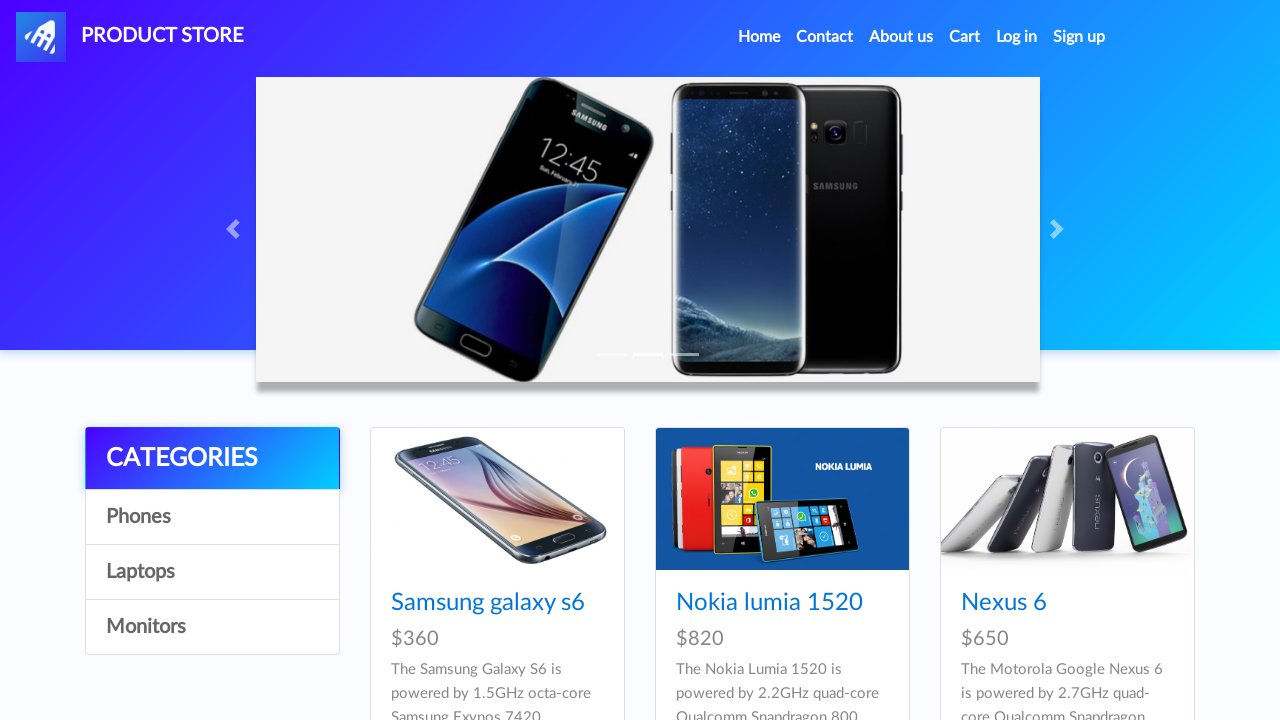

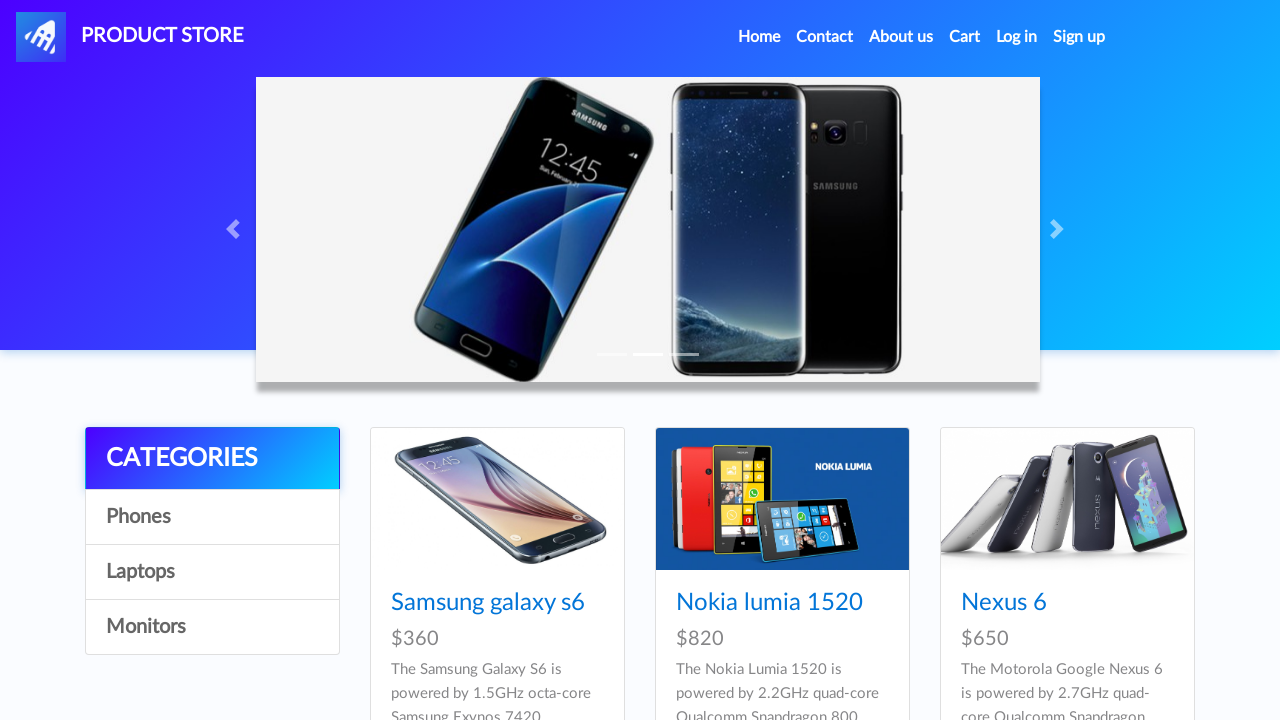